Validates that the page title is correctly displayed as "Tratamento Invisalign | Invisalign Alinhador Transparente"

Starting URL: https://www.invisalign.com.br

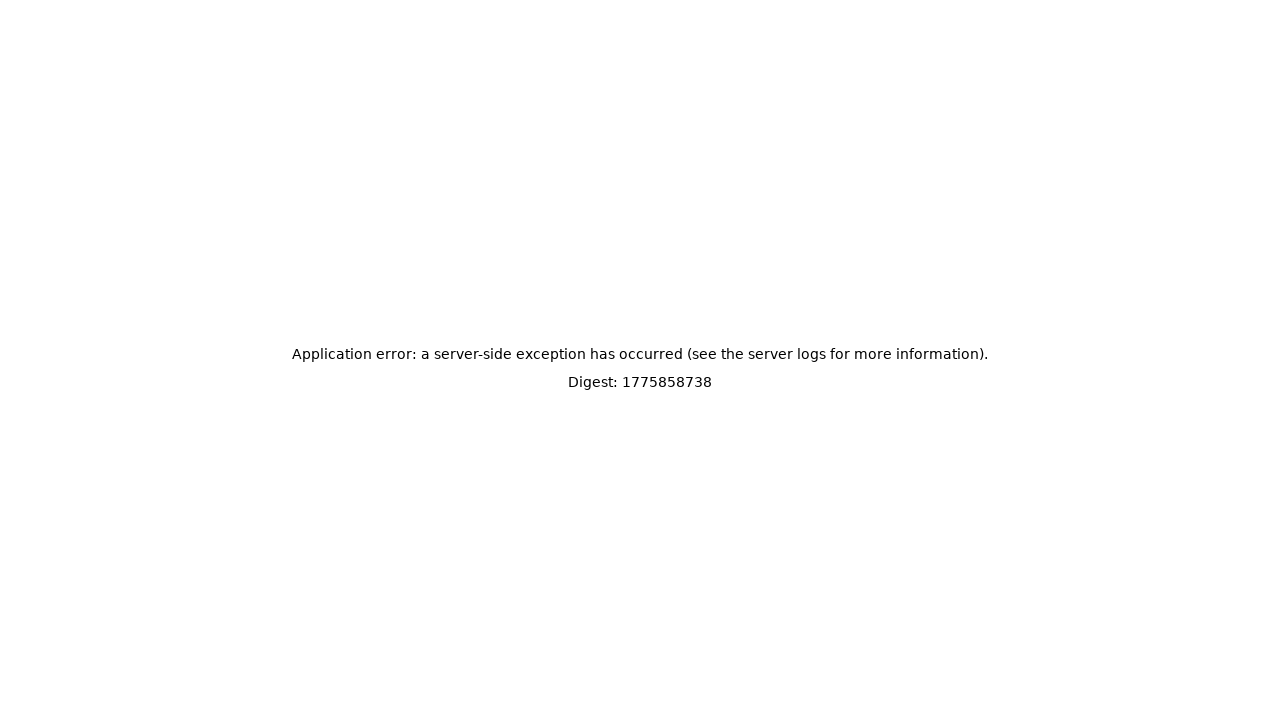

Navigated to https://www.invisalign.com.br
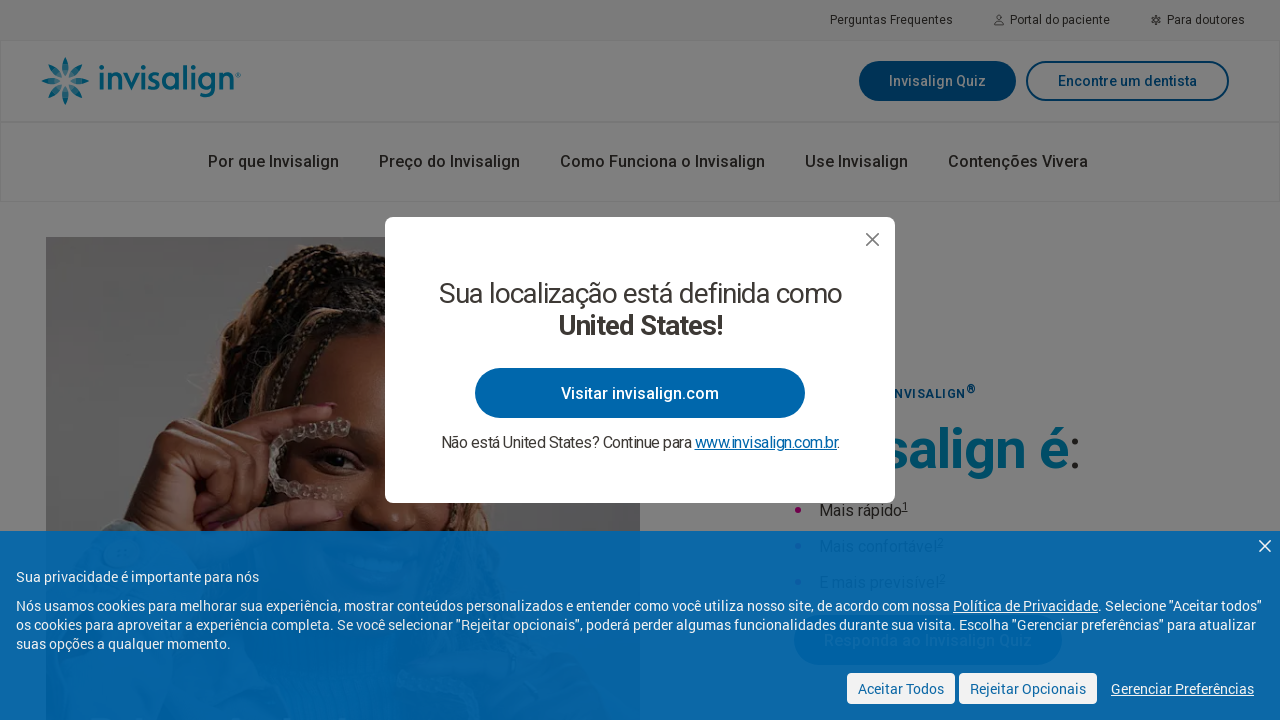

Validated page title is 'Tratamento Invisalign | Invisalign Alinhador Transparente'
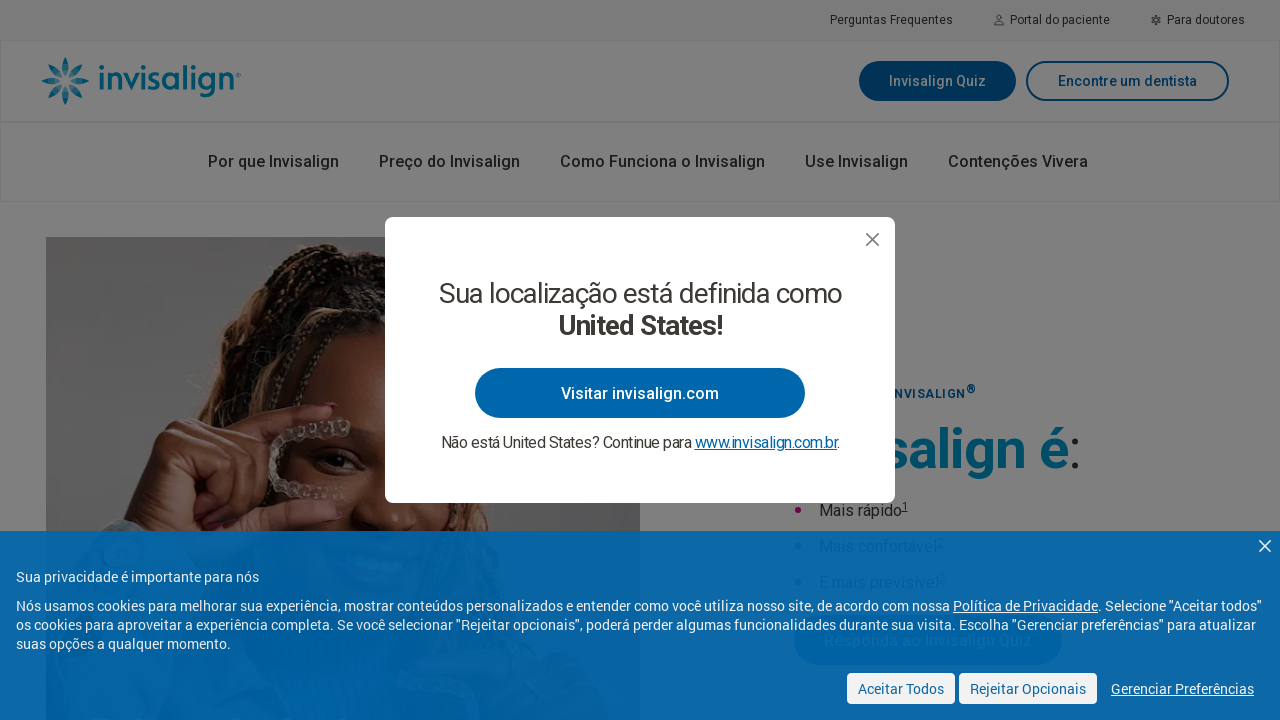

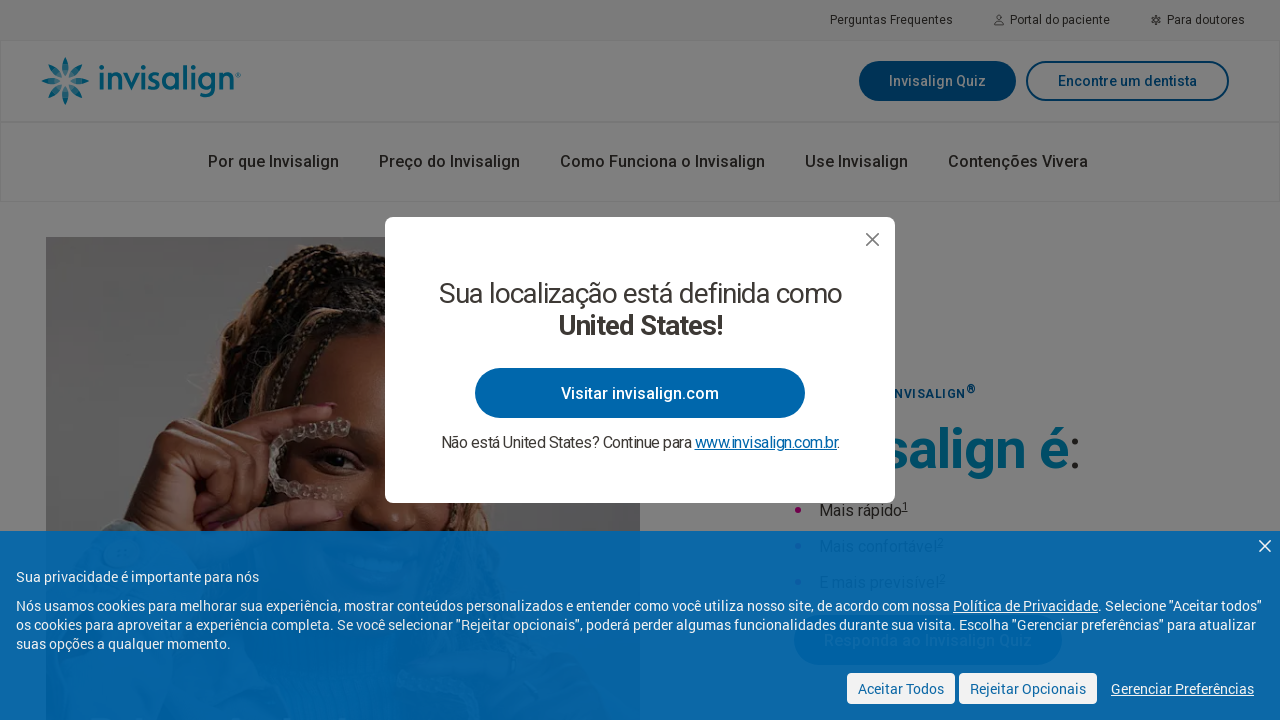